Tests alert handling functionality by clicking a button to open an alert and then accepting it

Starting URL: https://formy-project.herokuapp.com/switch-window

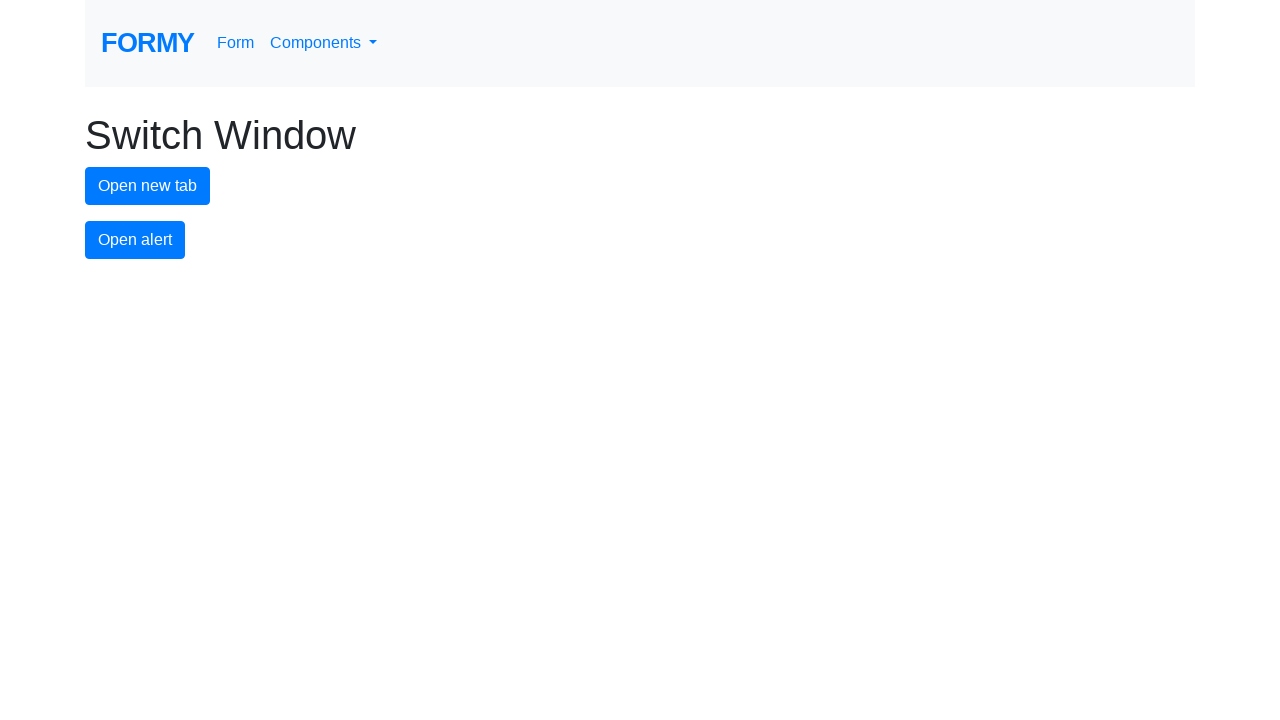

Clicked 'Open alert' button to trigger the alert at (135, 240) on #alert-button
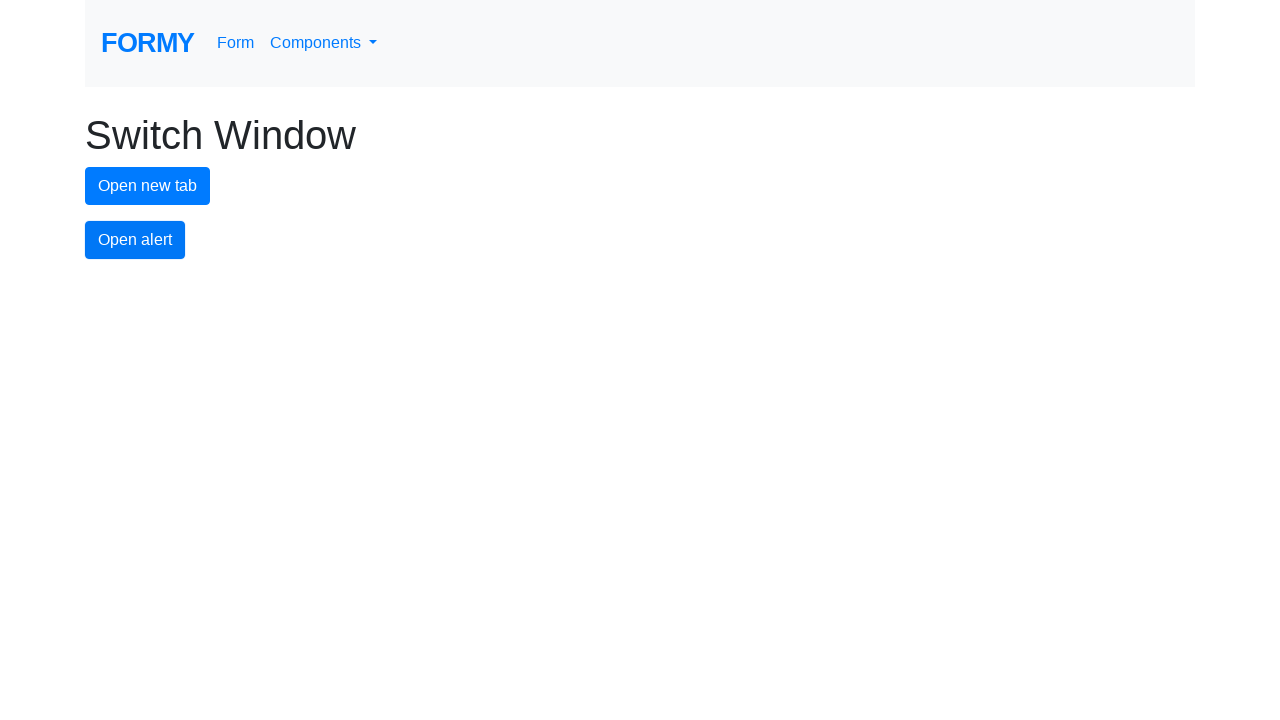

Set up dialog handler to accept the alert
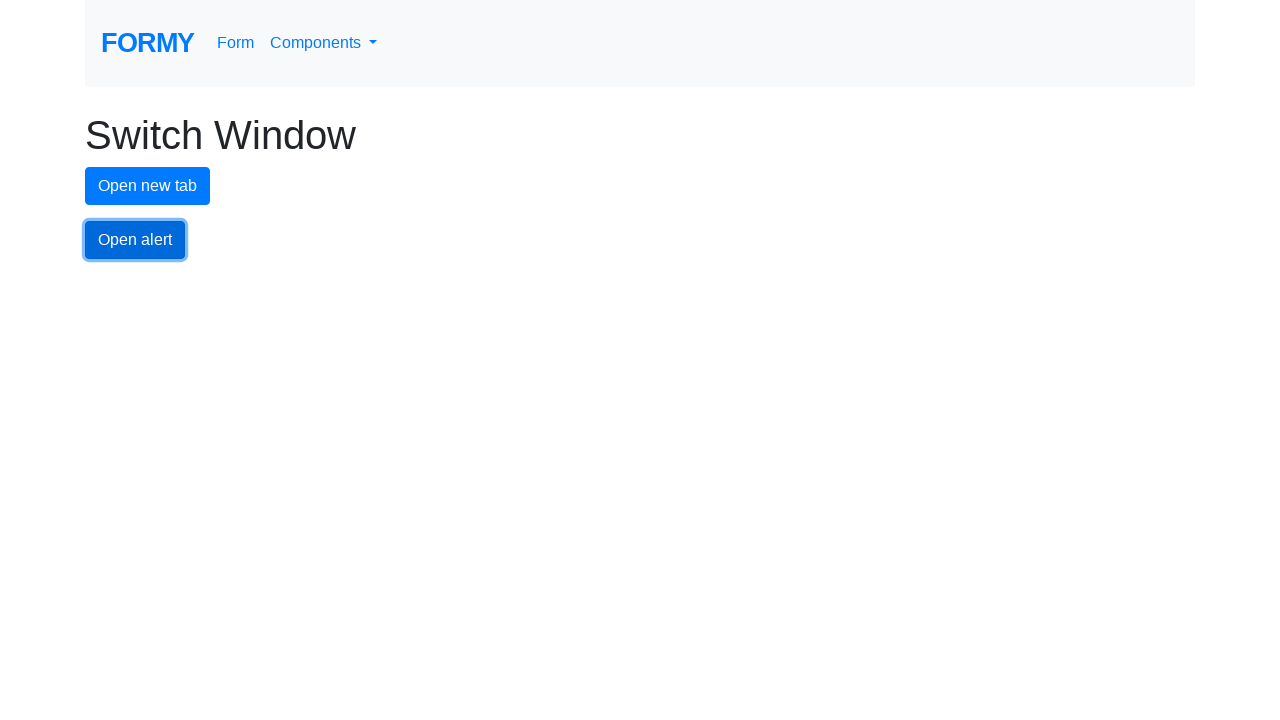

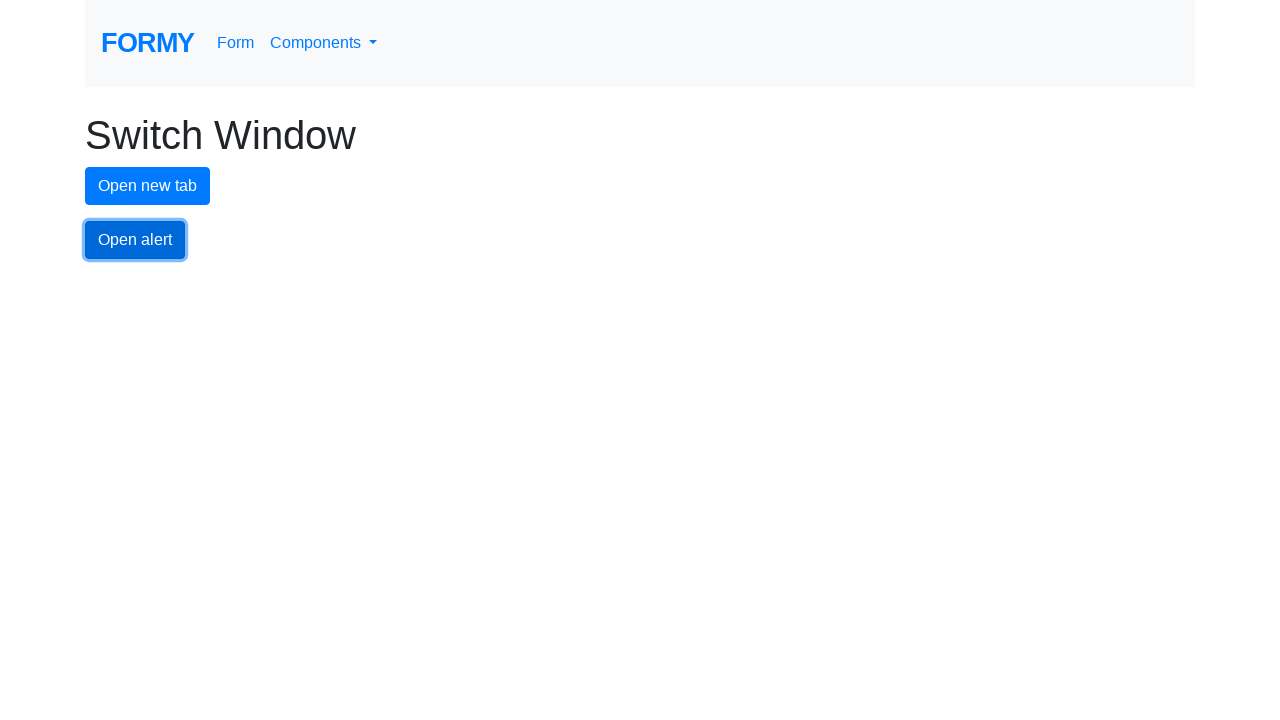